Navigates to WebdriverIO homepage and verifies the subtitle text content

Starting URL: https://webdriver.io

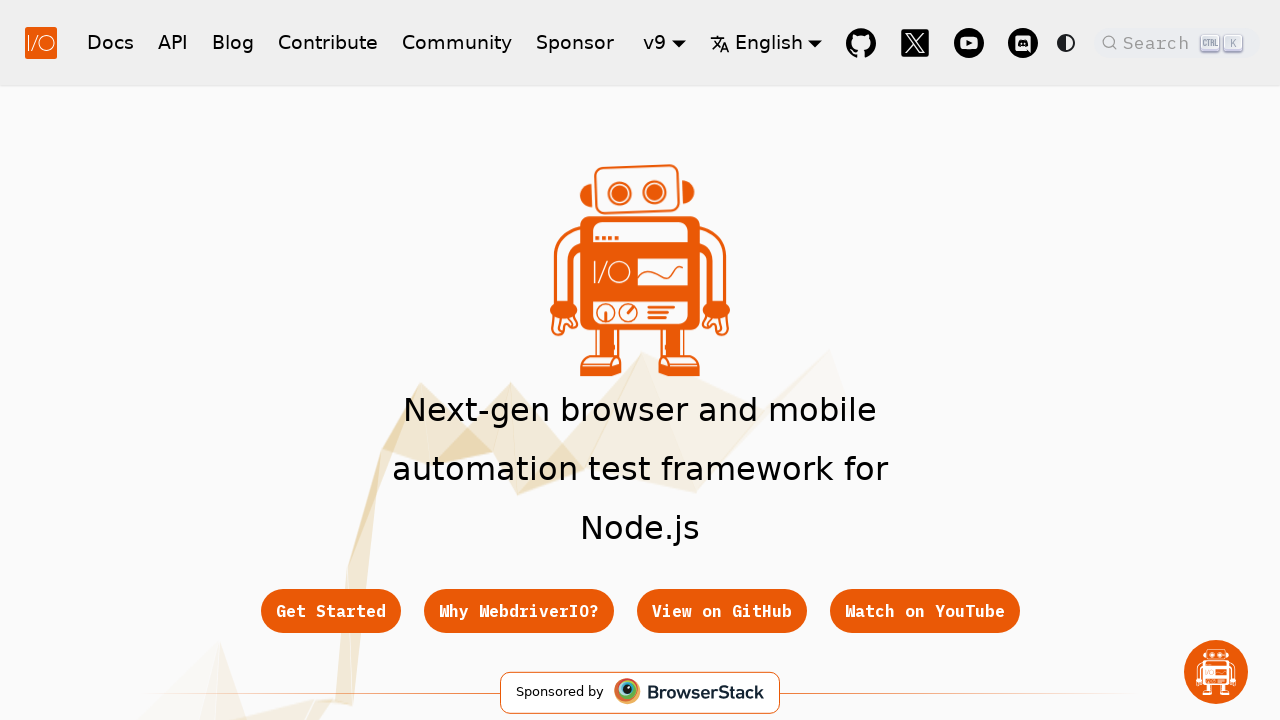

Navigated to WebdriverIO homepage
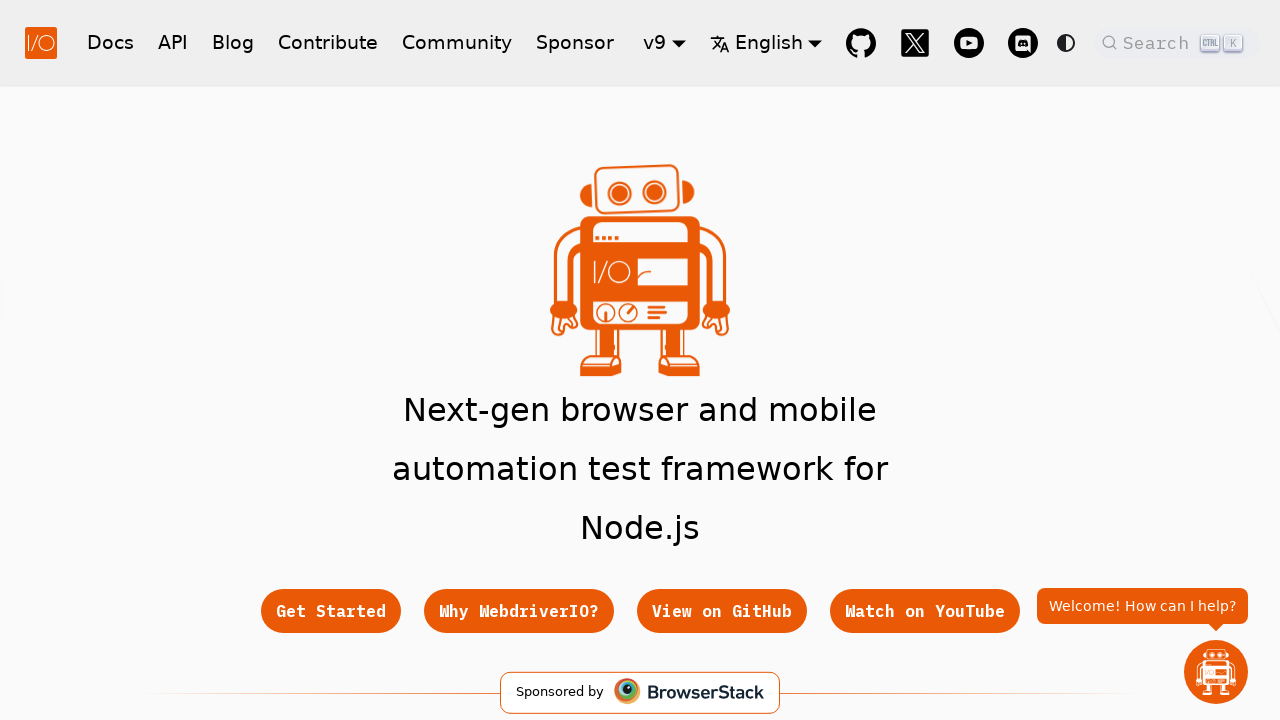

Located subtitle element
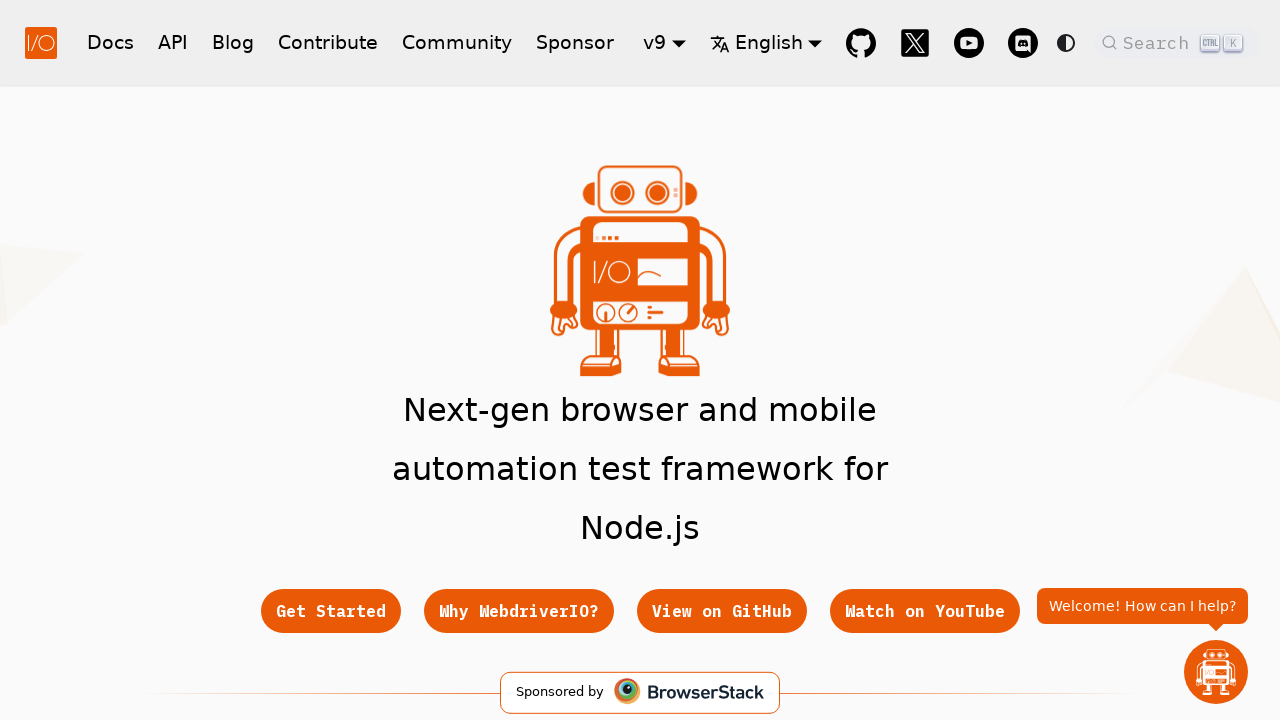

Subtitle element is visible and ready
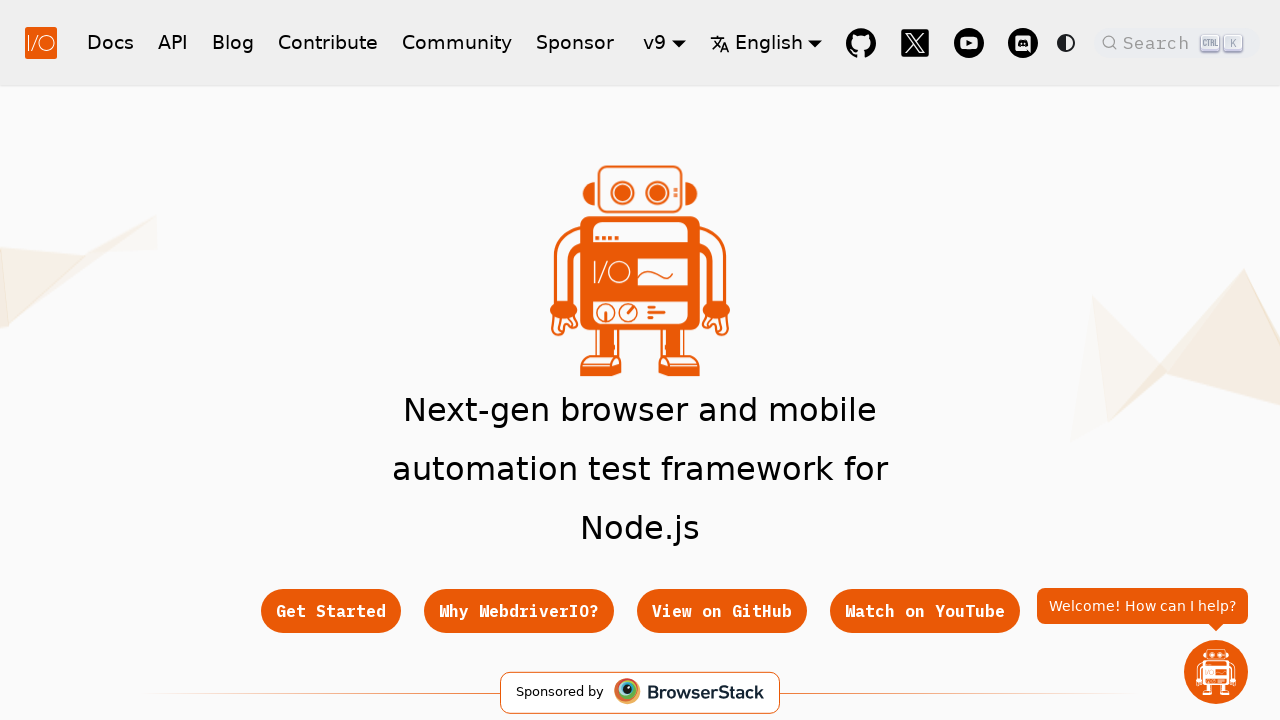

Verified subtitle text contains expected content about browser and mobile automation test framework
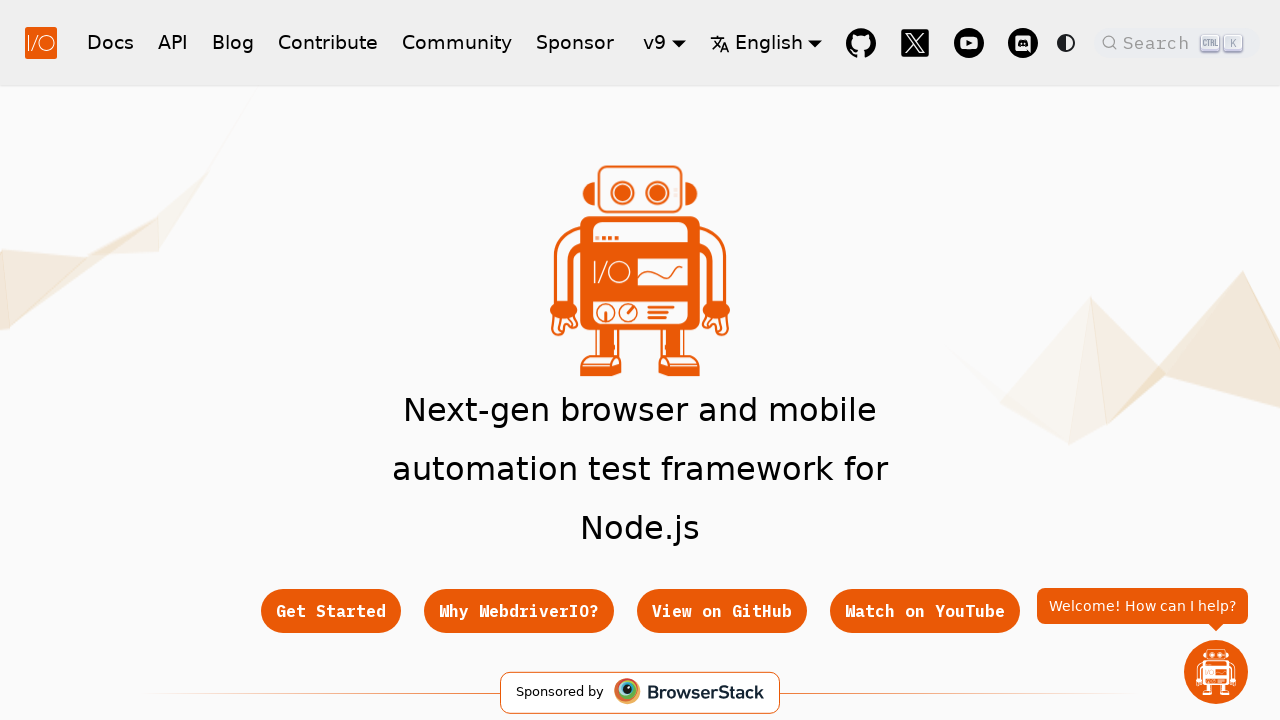

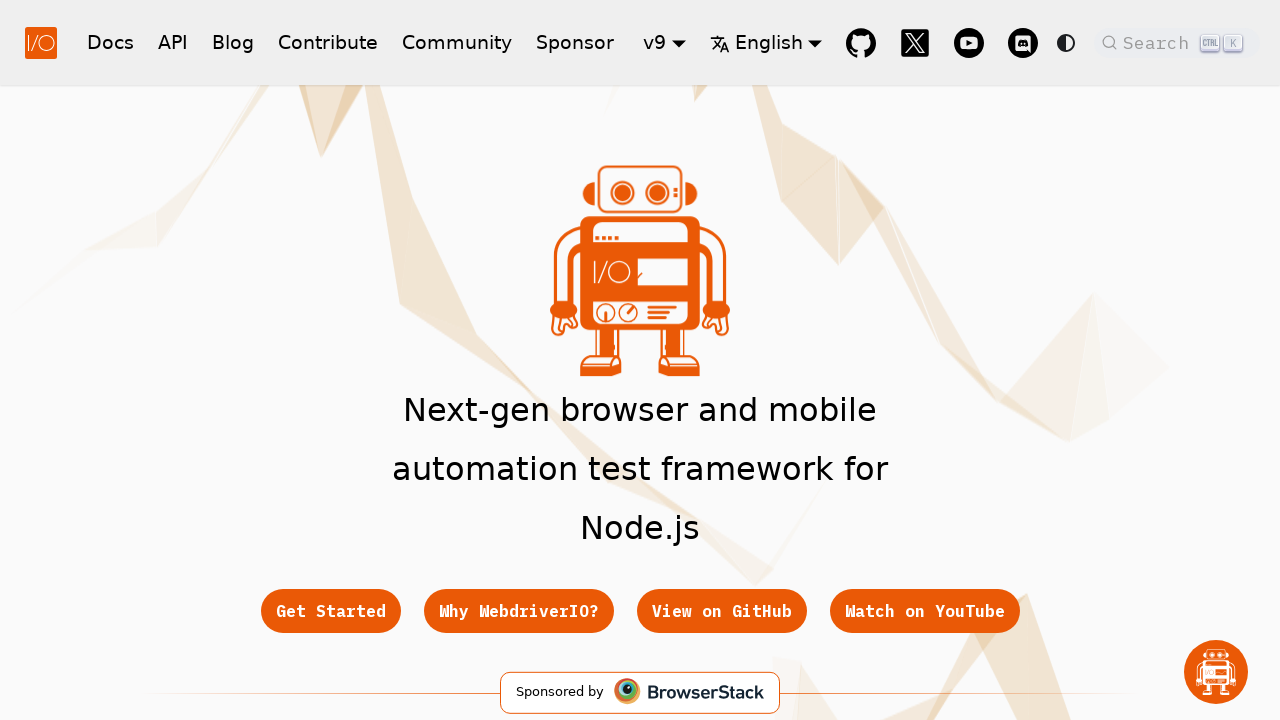